Tests dynamic loading functionality using a custom wait helper, verifying "Hello World!" text appears after clicking Start

Starting URL: https://the-internet.herokuapp.com/dynamic_loading/1

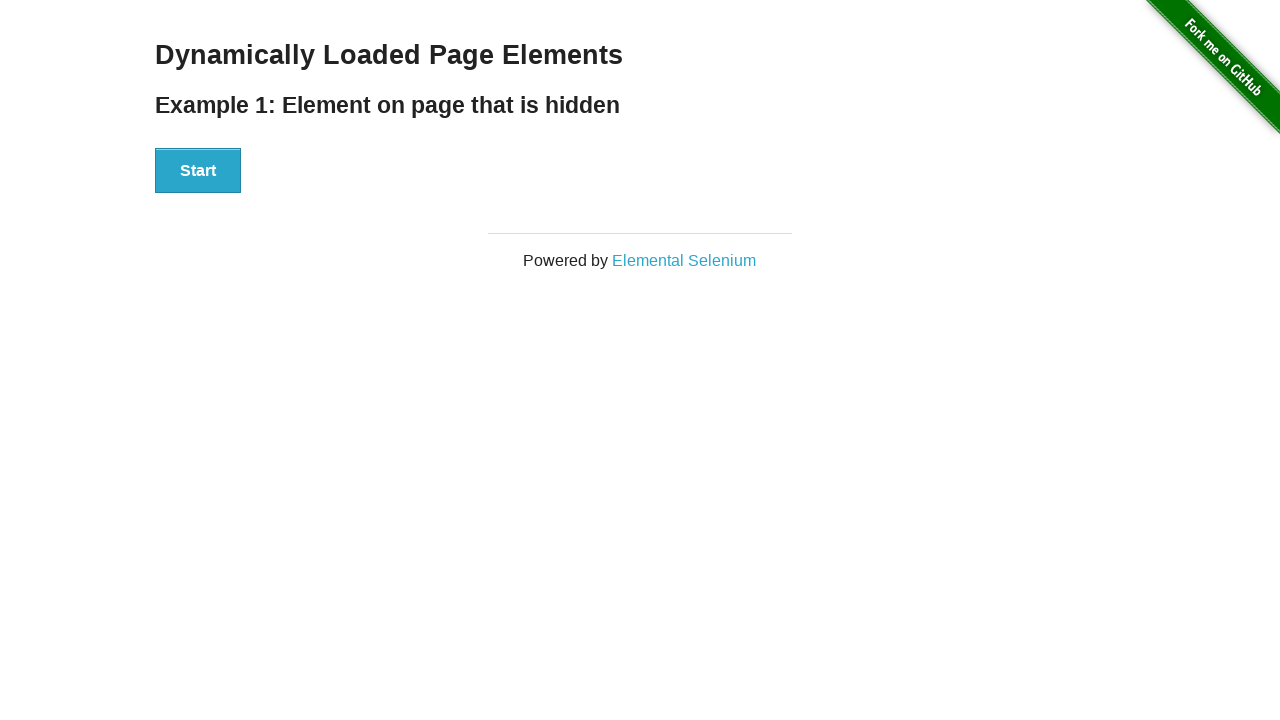

Clicked Start button to trigger dynamic loading at (198, 171) on xpath=//button
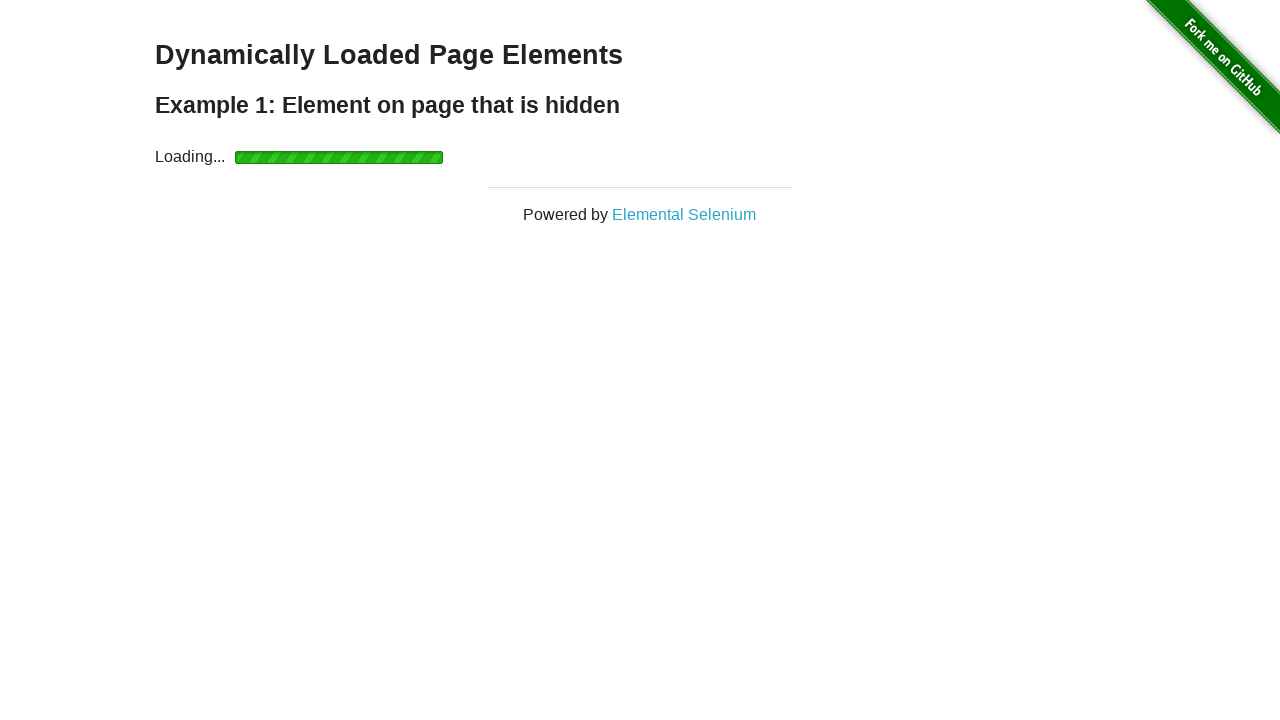

Located Hello World text element
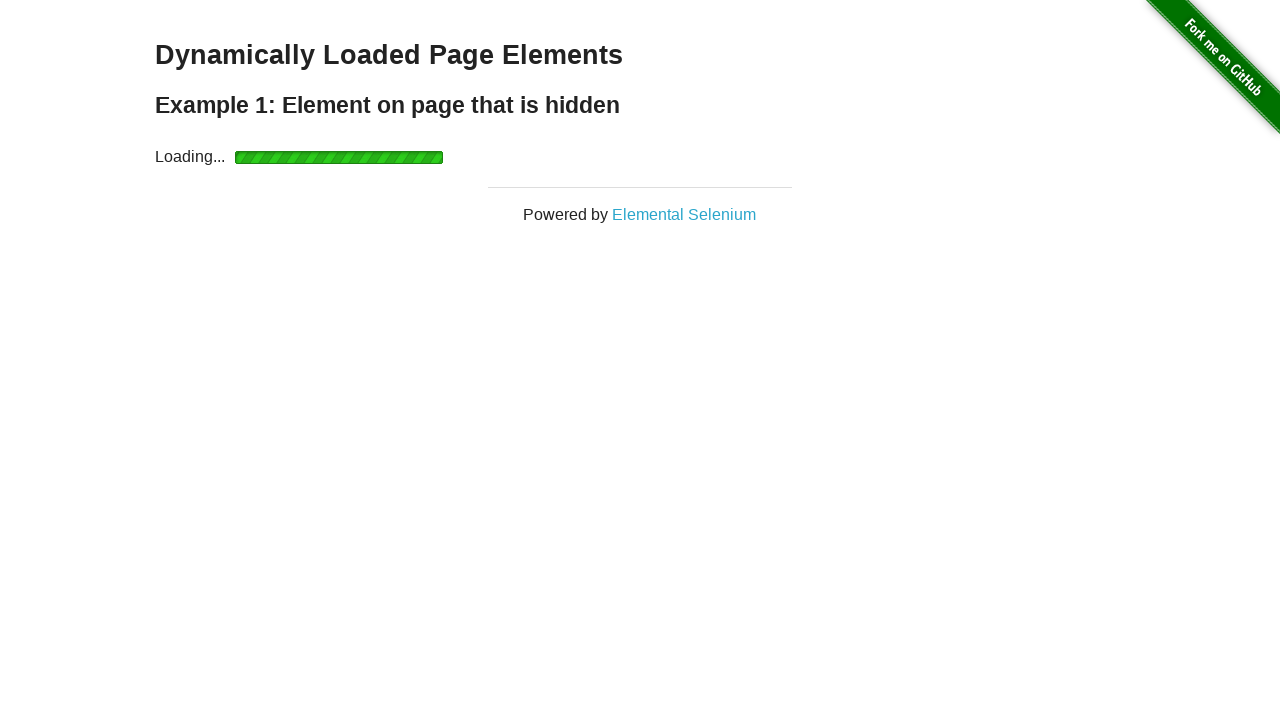

Hello World text became visible after dynamic loading completed
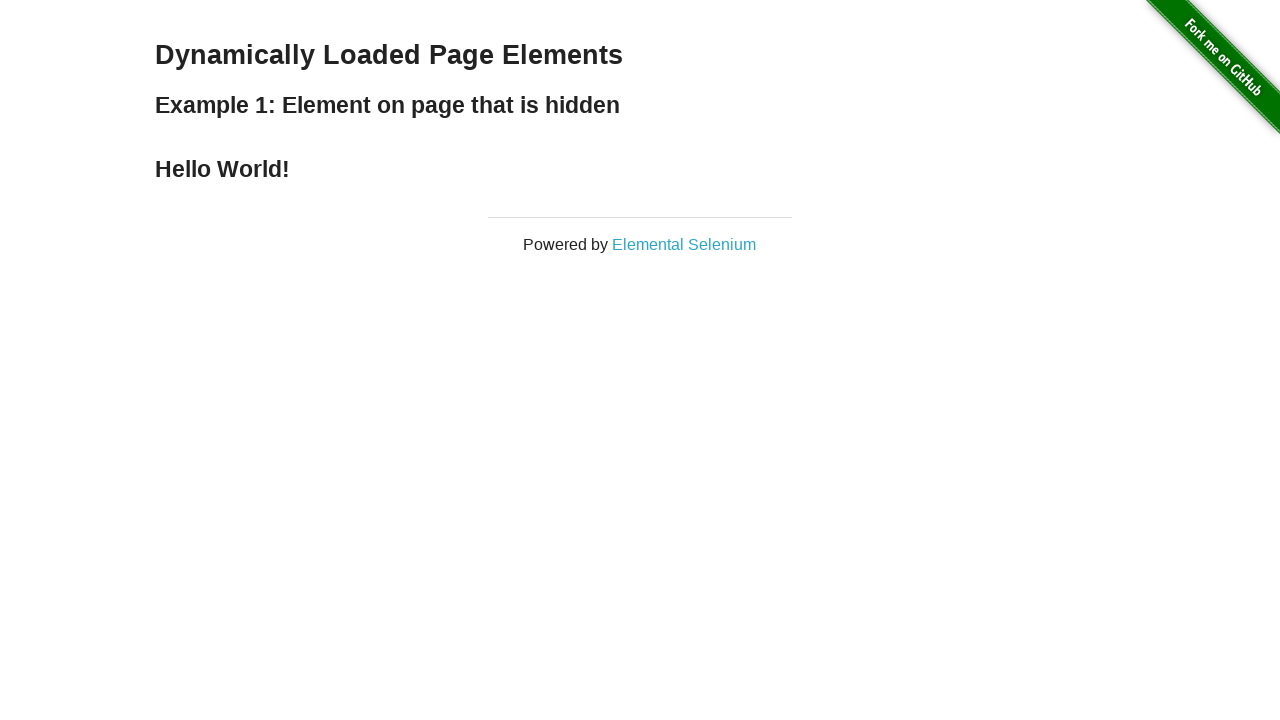

Verified Hello World text content is correct
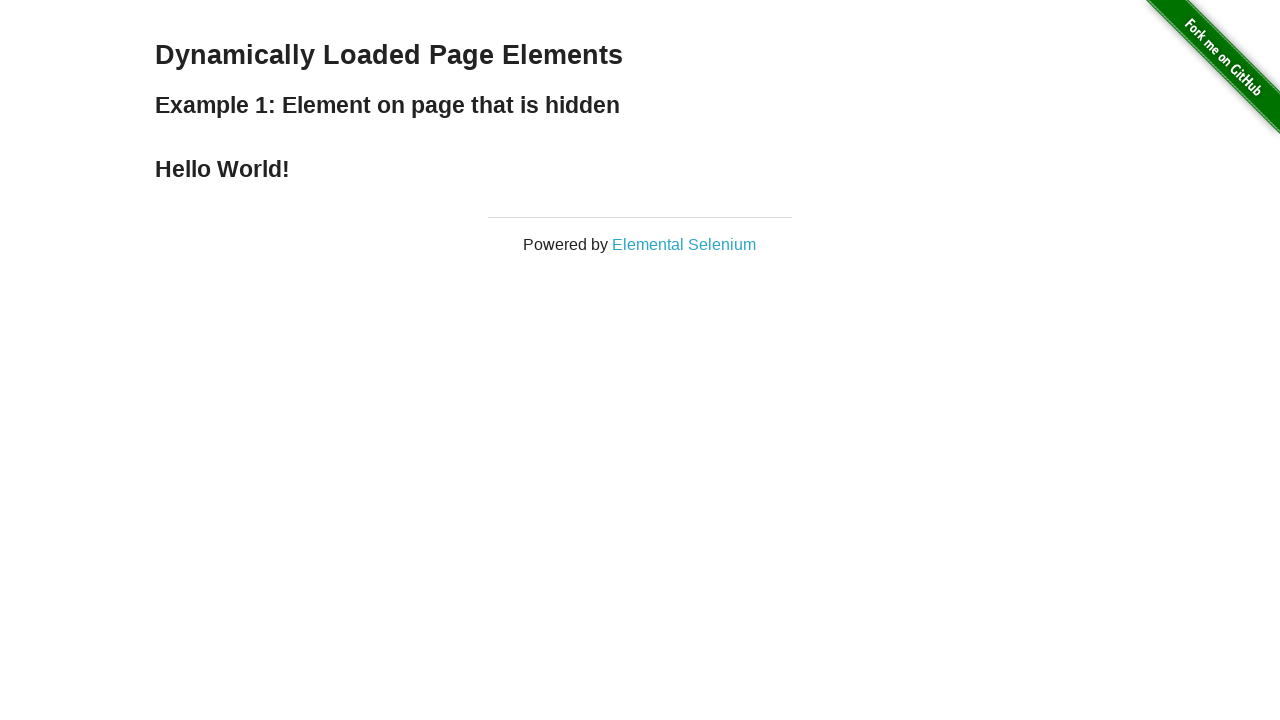

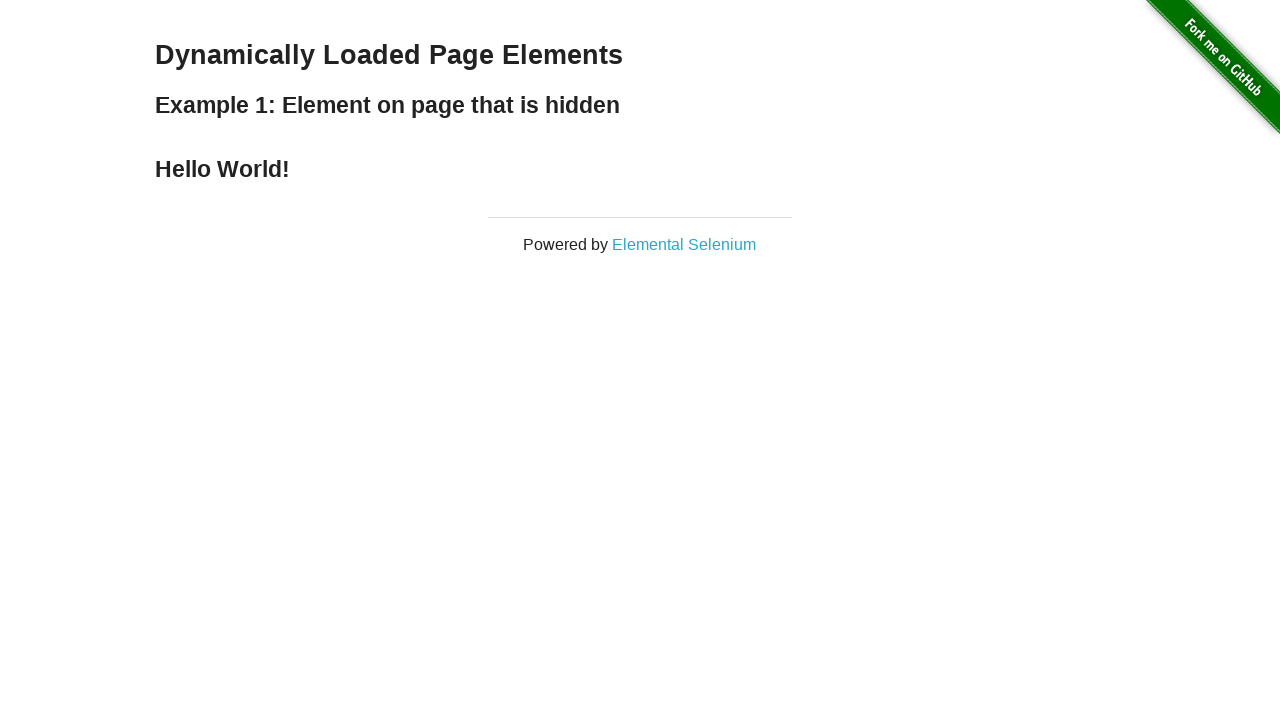